Tests that the browser back button works correctly with routing filters

Starting URL: https://demo.playwright.dev/todomvc

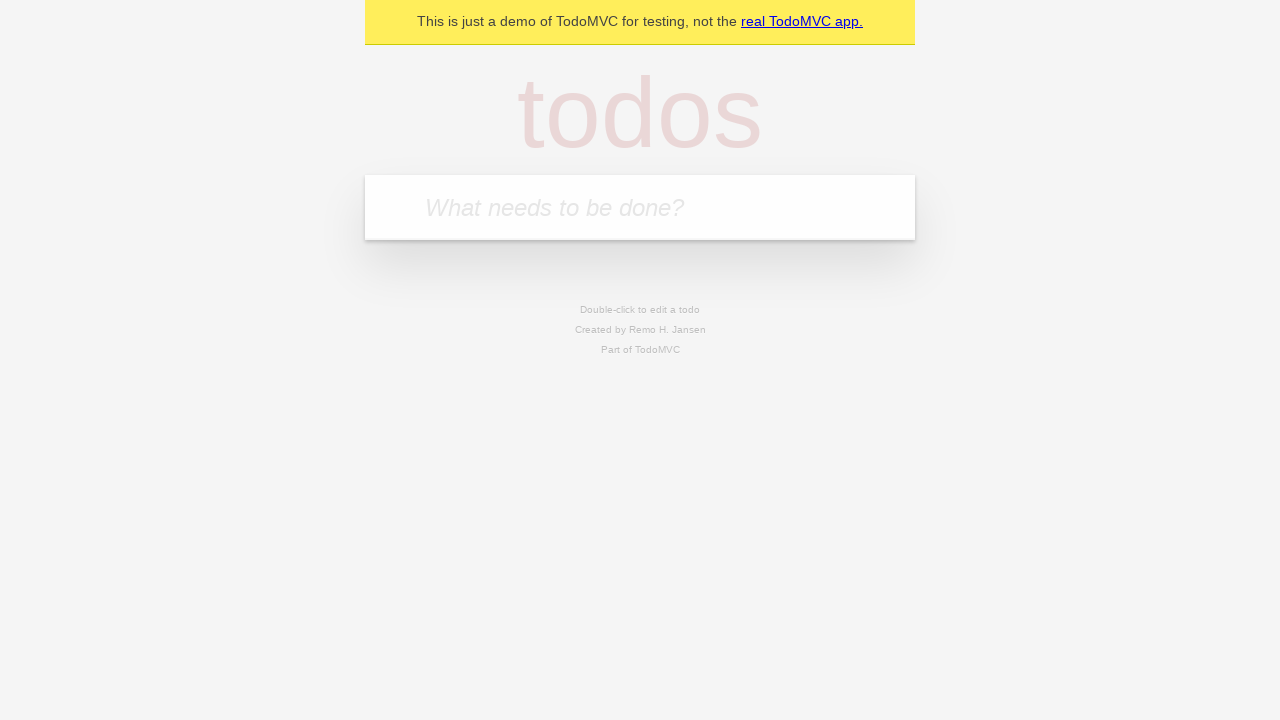

Filled todo input with 'buy some cheese' on internal:attr=[placeholder="What needs to be done?"i]
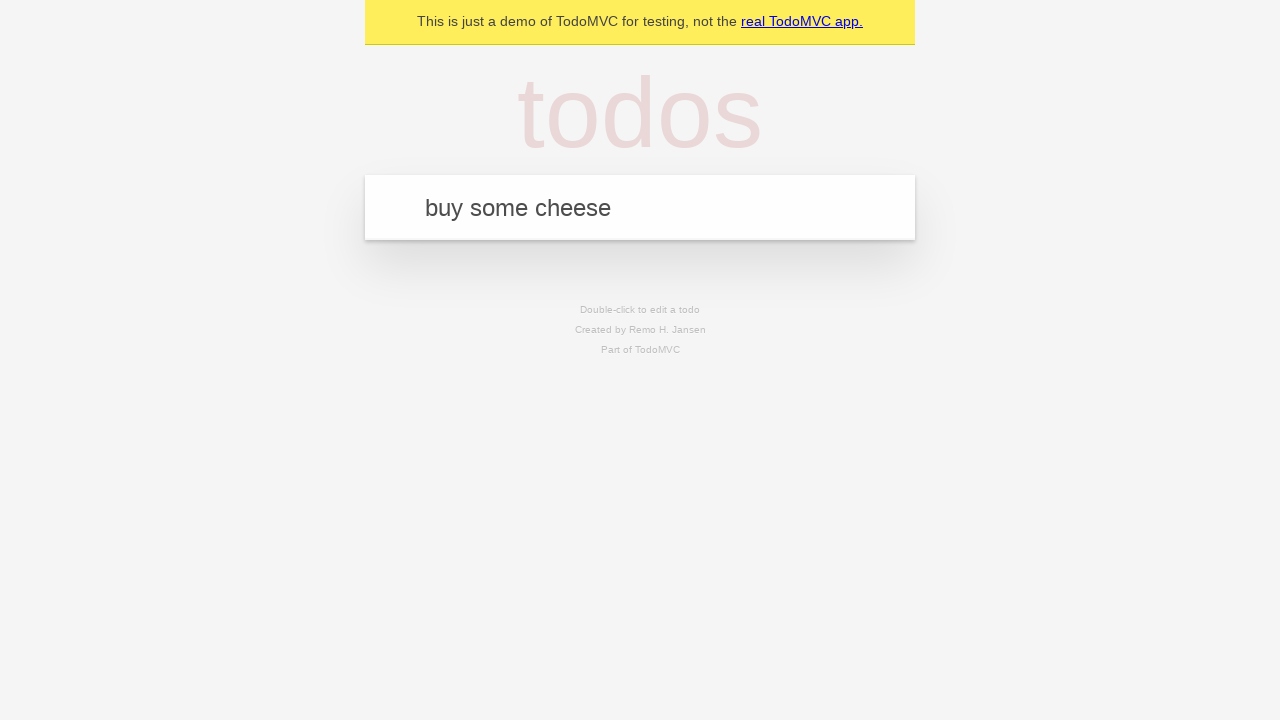

Pressed Enter to add first todo on internal:attr=[placeholder="What needs to be done?"i]
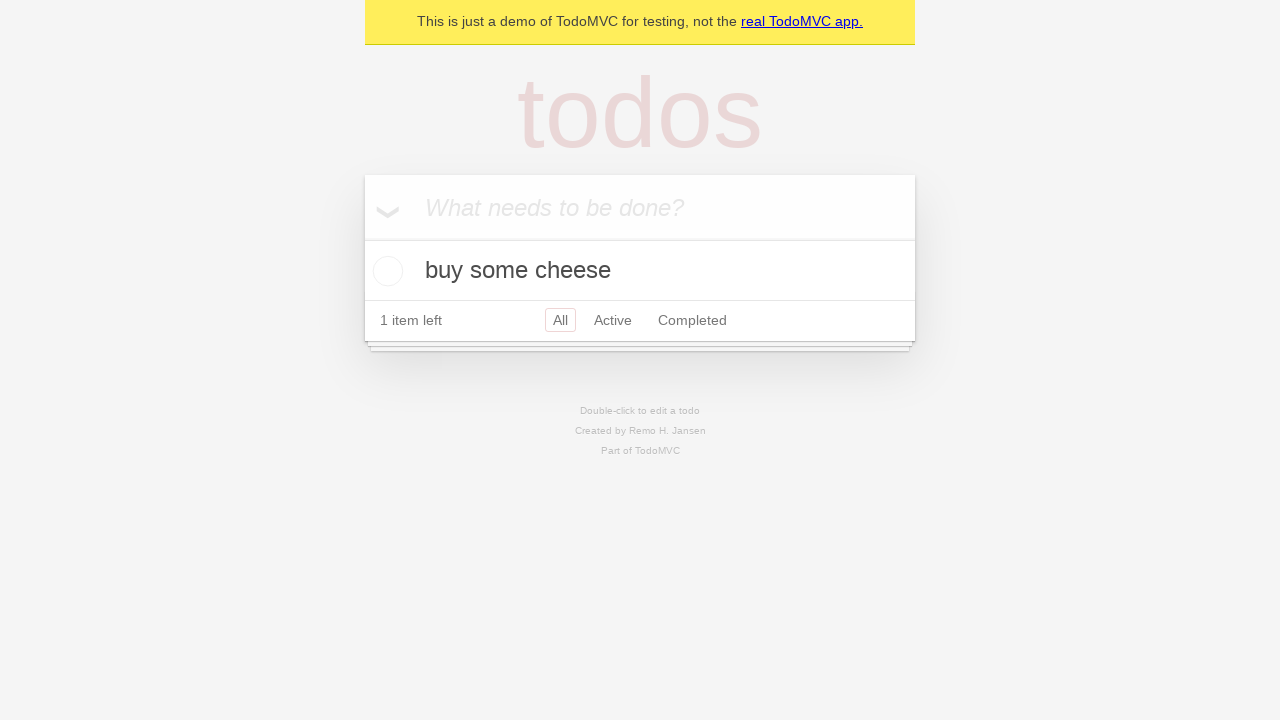

Filled todo input with 'feed the cat' on internal:attr=[placeholder="What needs to be done?"i]
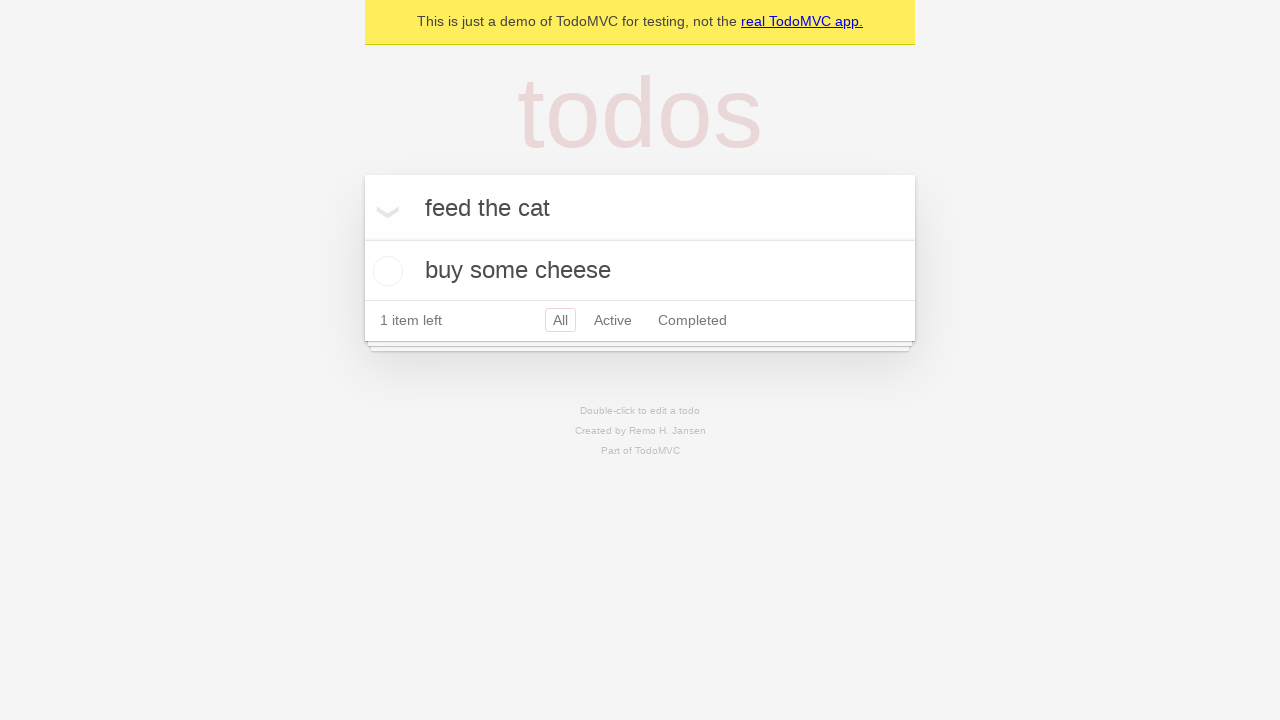

Pressed Enter to add second todo on internal:attr=[placeholder="What needs to be done?"i]
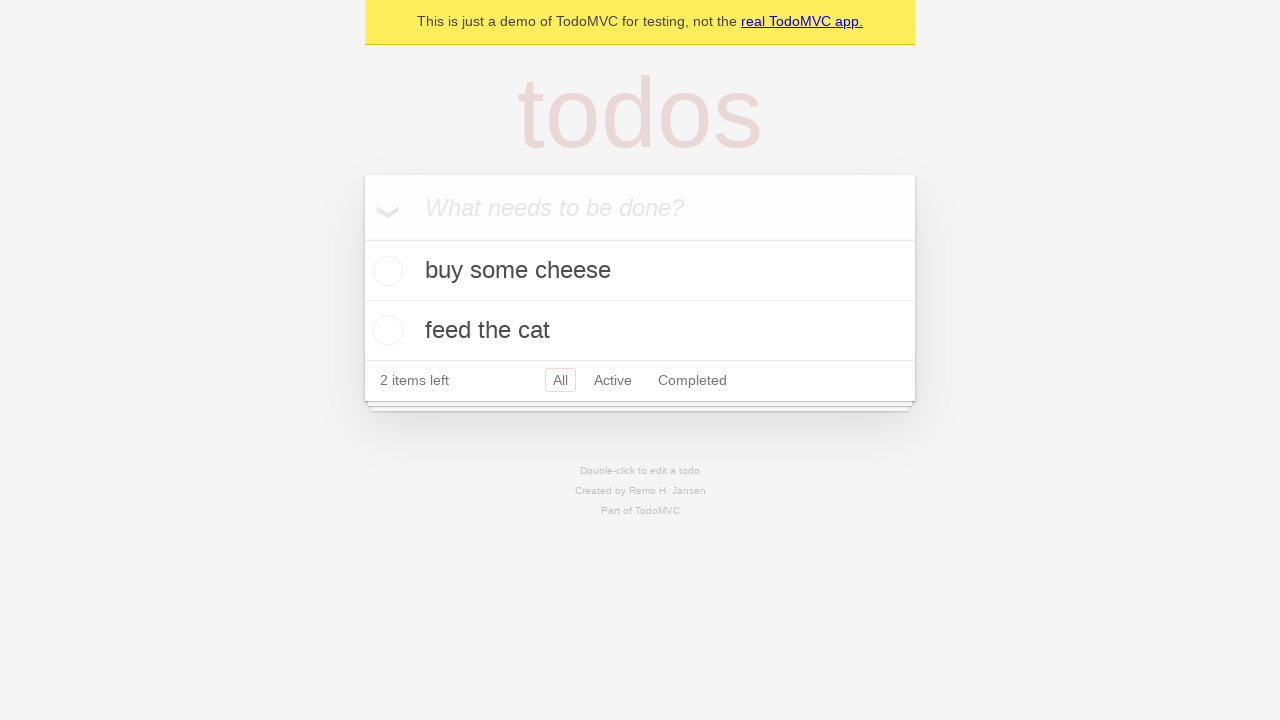

Filled todo input with 'book a doctors appointment' on internal:attr=[placeholder="What needs to be done?"i]
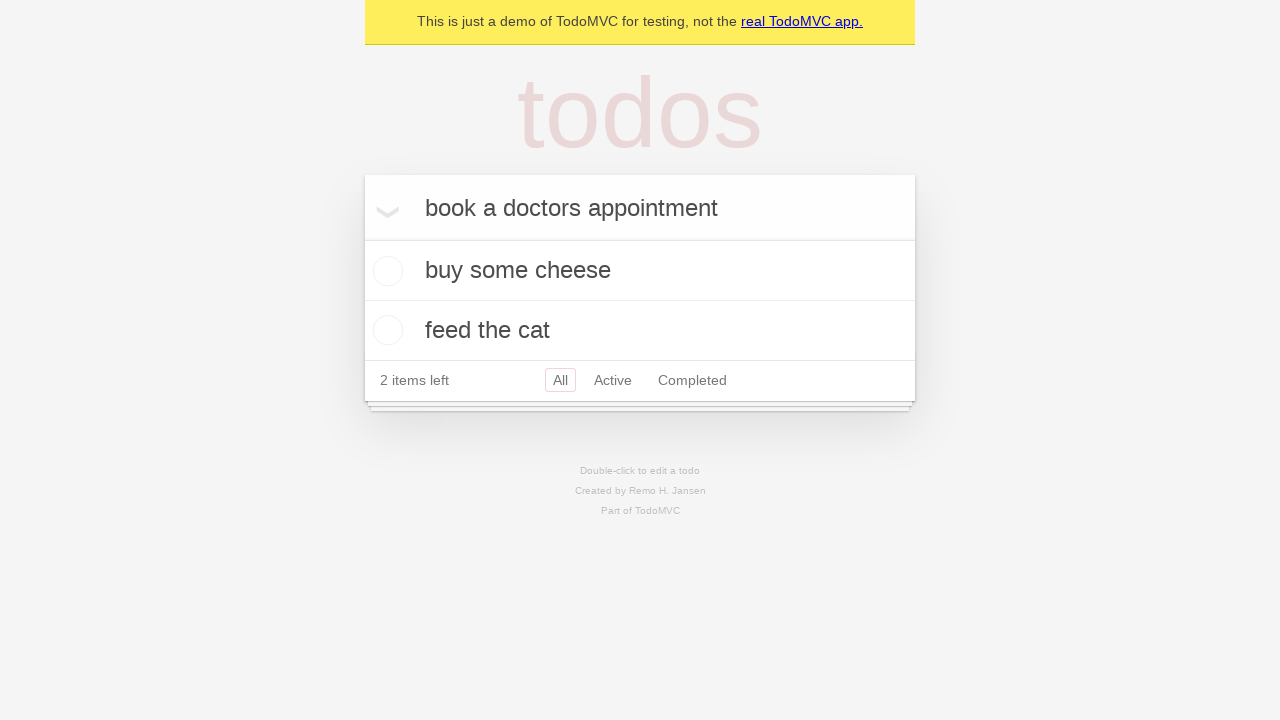

Pressed Enter to add third todo on internal:attr=[placeholder="What needs to be done?"i]
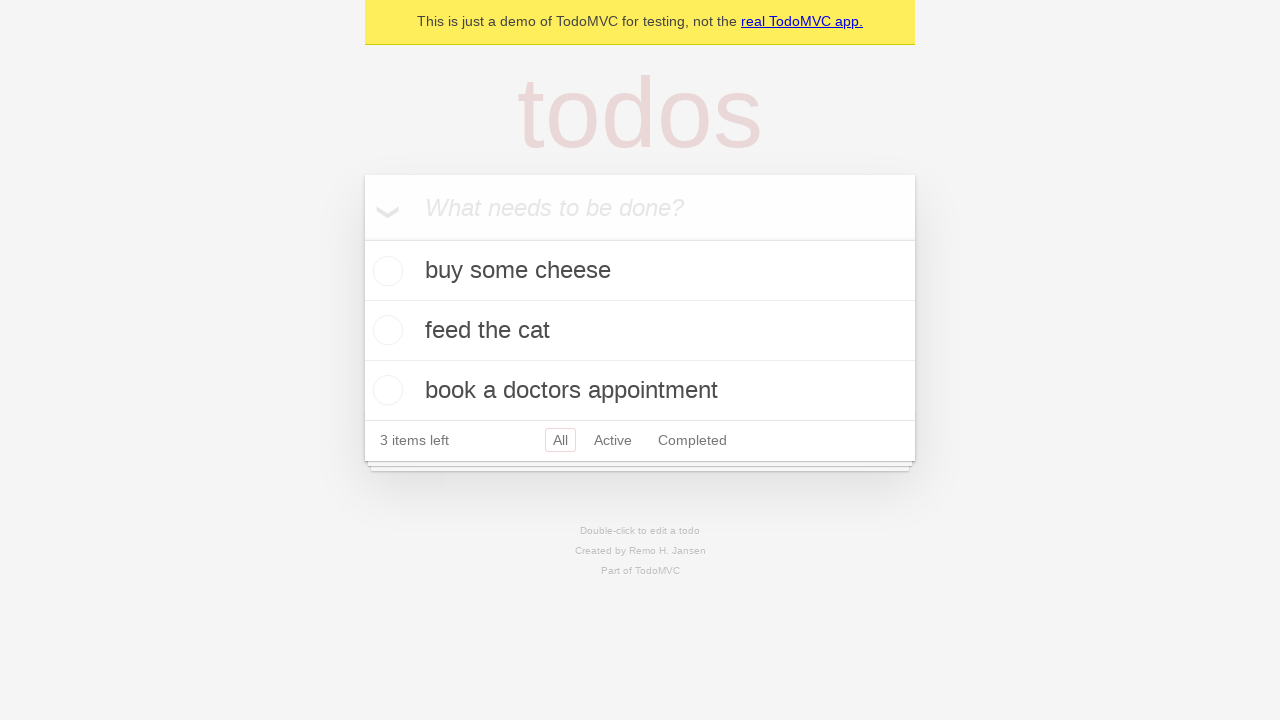

Checked the second todo item at (385, 330) on [data-testid='todo-item'] >> nth=1 >> internal:role=checkbox
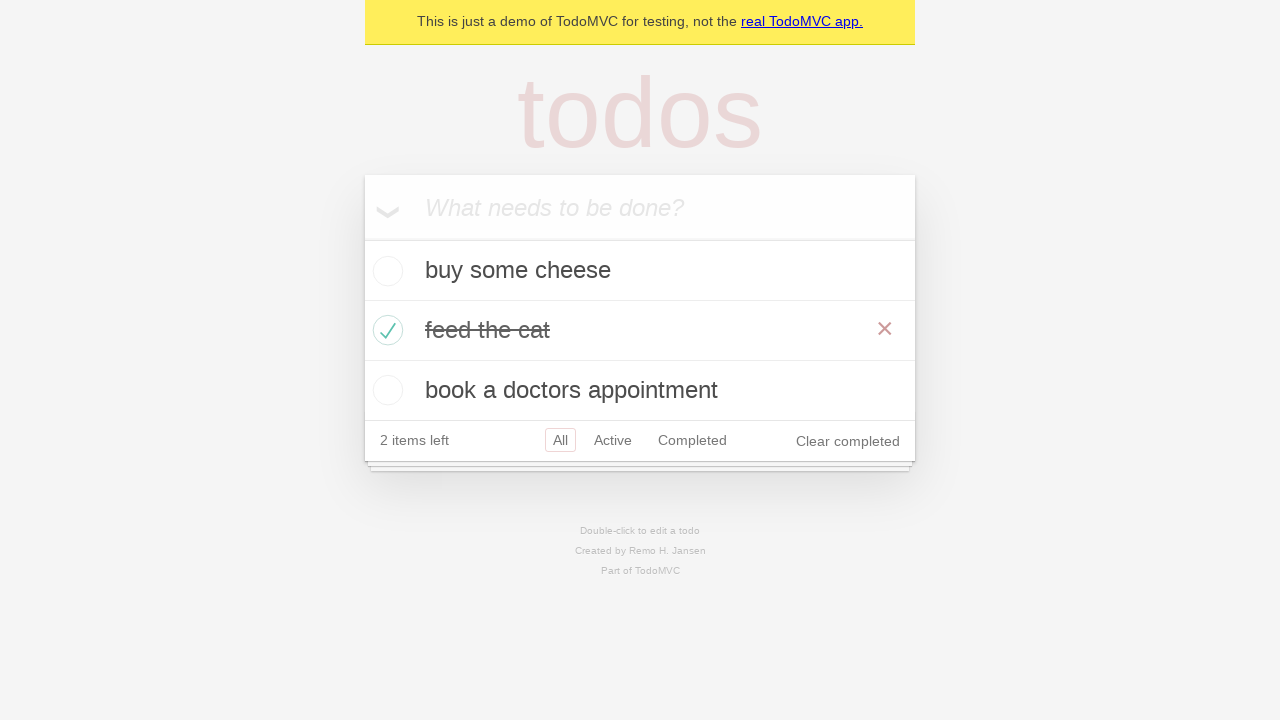

Clicked 'All' filter link at (560, 440) on internal:role=link[name="All"i]
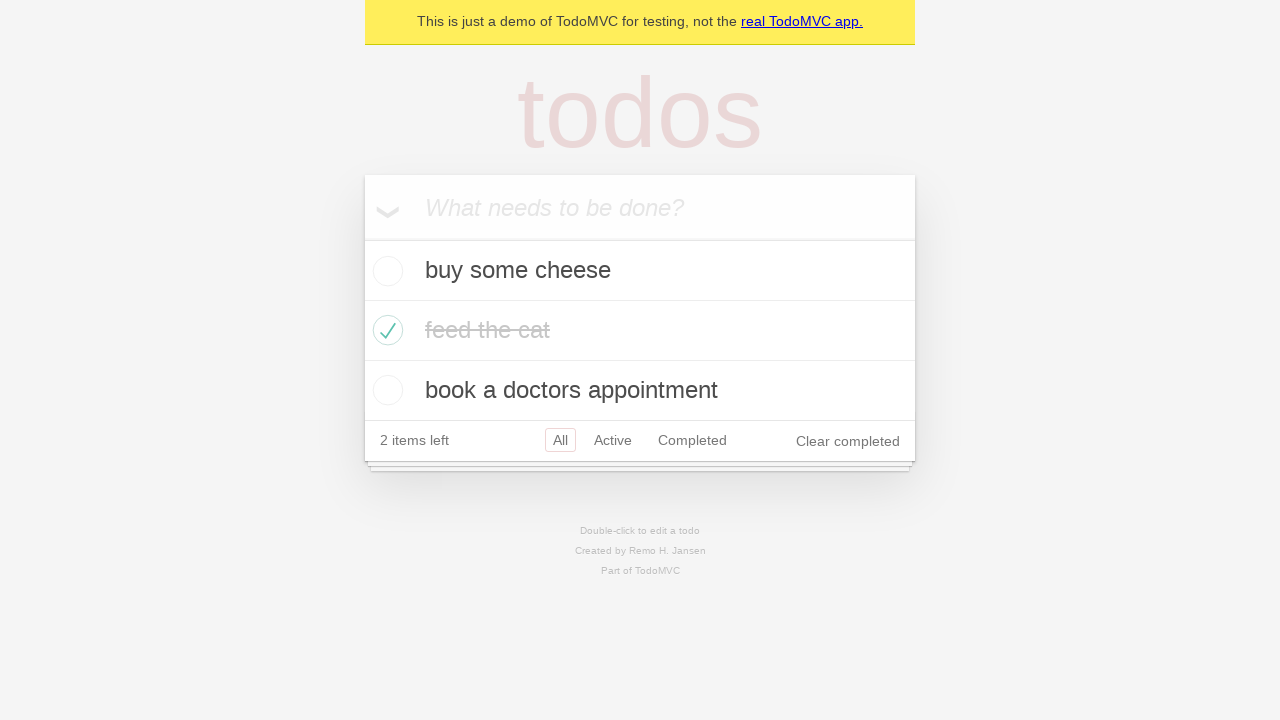

Clicked 'Active' filter link at (613, 440) on internal:role=link[name="Active"i]
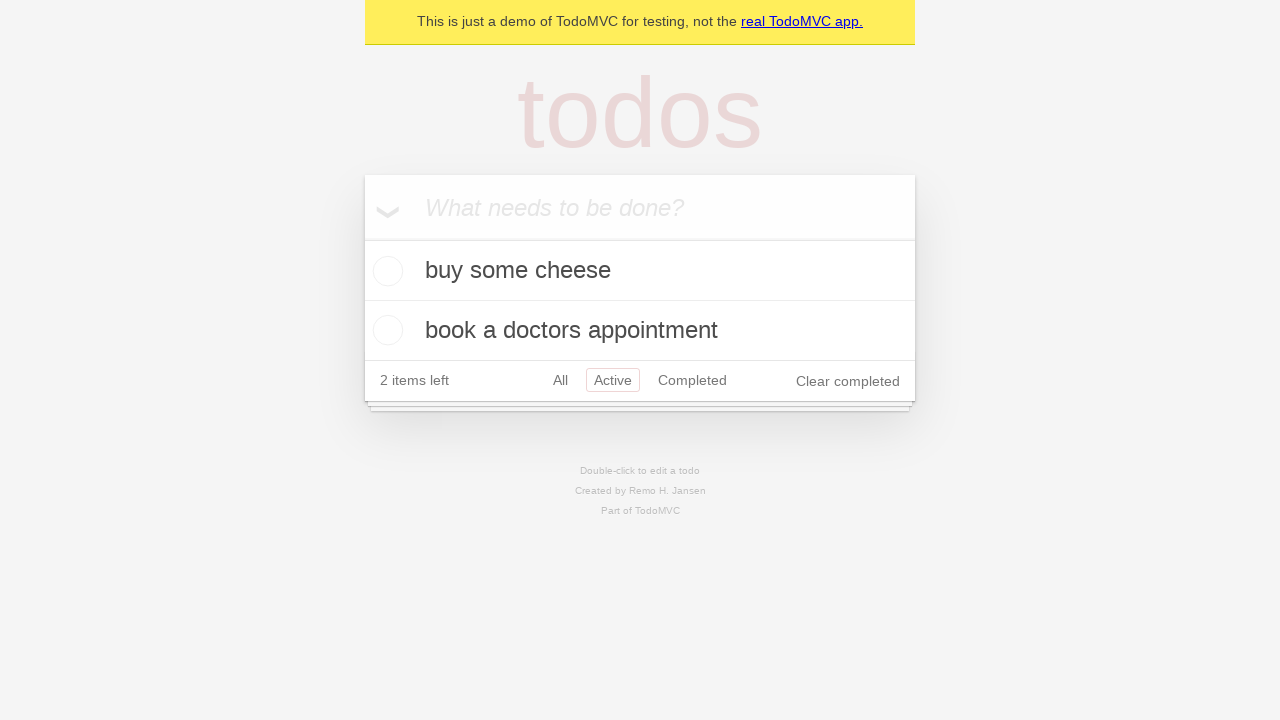

Clicked 'Completed' filter link at (692, 380) on internal:role=link[name="Completed"i]
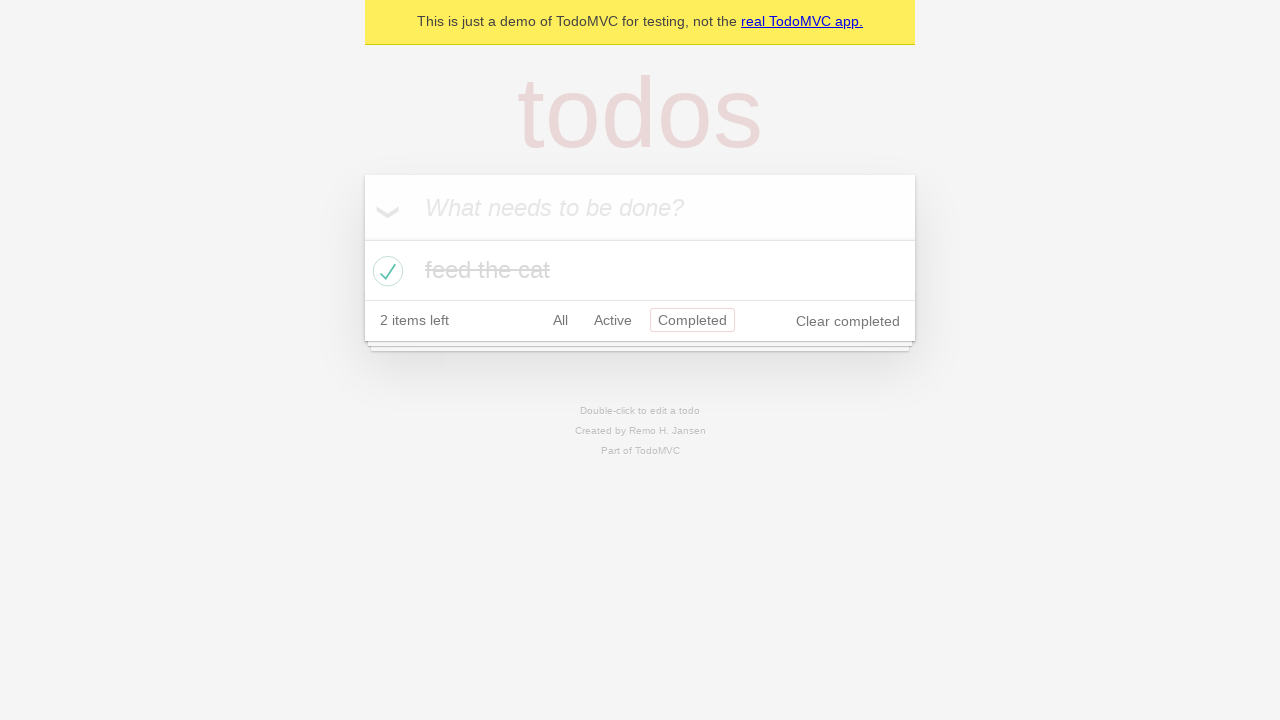

Navigated back using browser back button from Completed filter
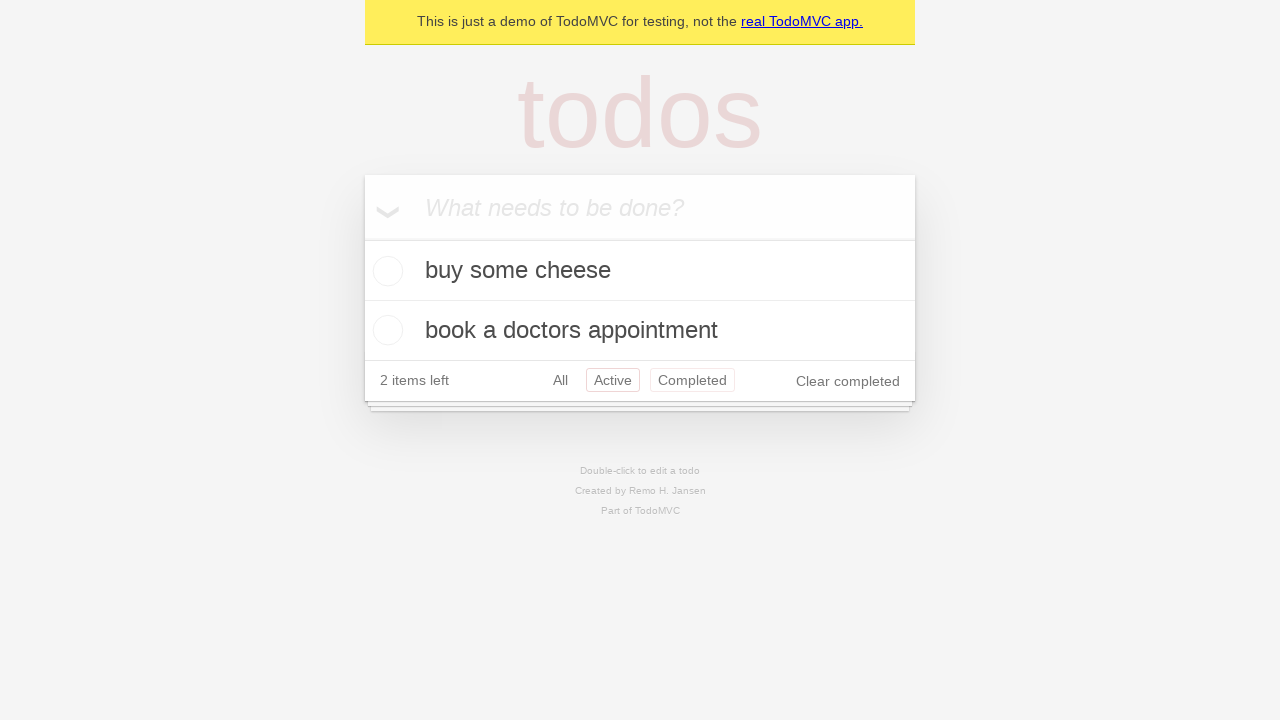

Navigated back using browser back button from Active filter
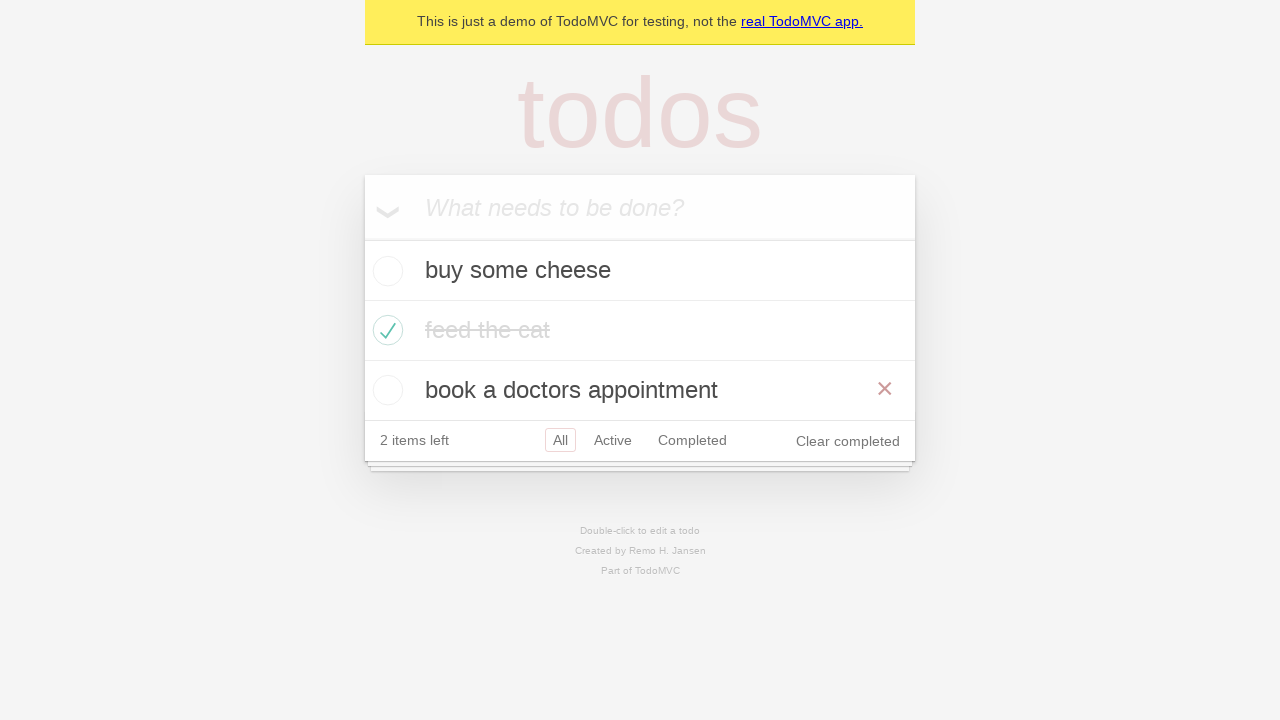

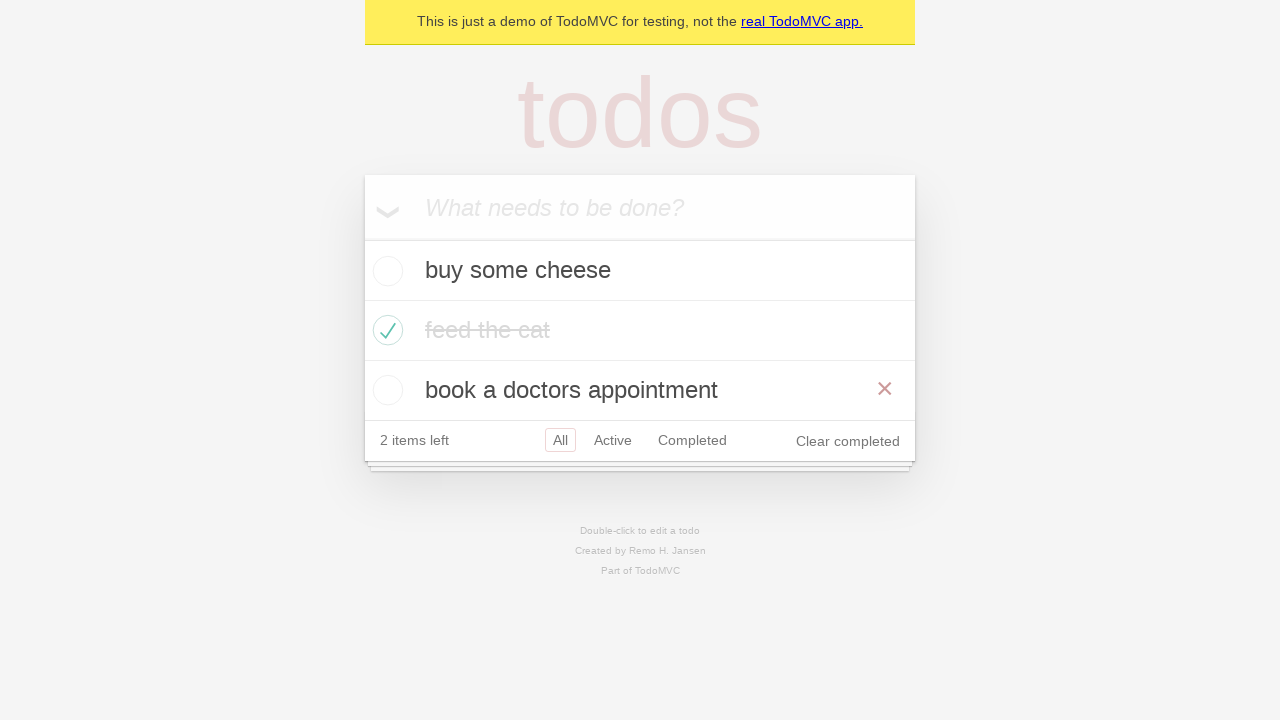